Tests JavaScript prompt alert functionality by clicking to open a prompt box, entering text into it, accepting the alert, and verifying the result text is displayed on the page.

Starting URL: http://demo.automationtesting.in/Alerts.html

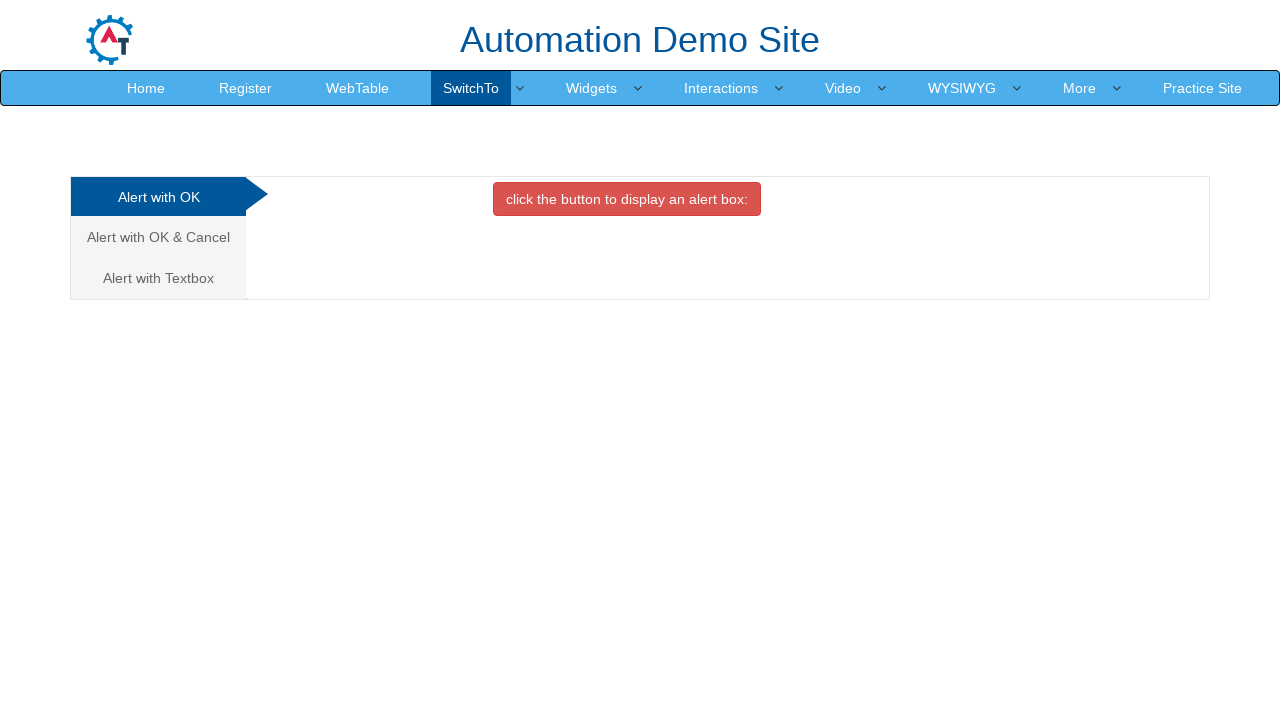

Clicked on 'Alert with Textbox' tab to switch to prompt alert section at (158, 278) on xpath=//a[text()='Alert with Textbox ']
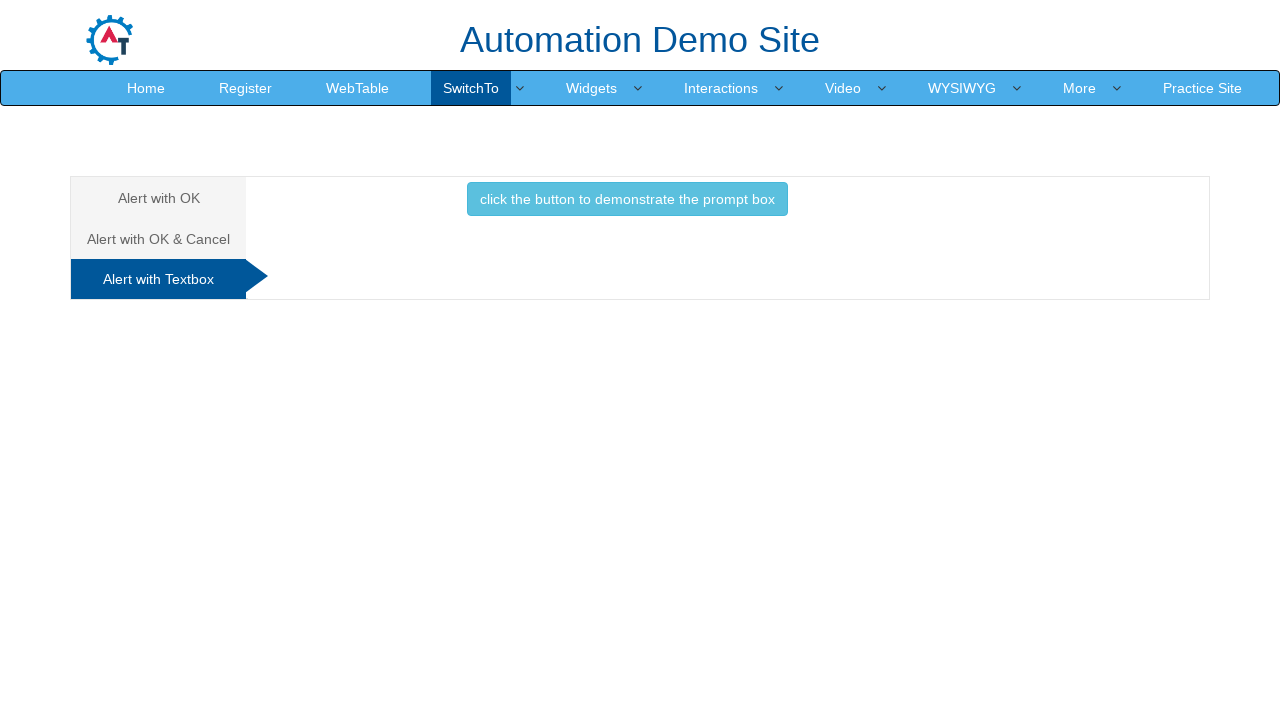

Set up dialog handler to accept prompt with text 'bharathi'
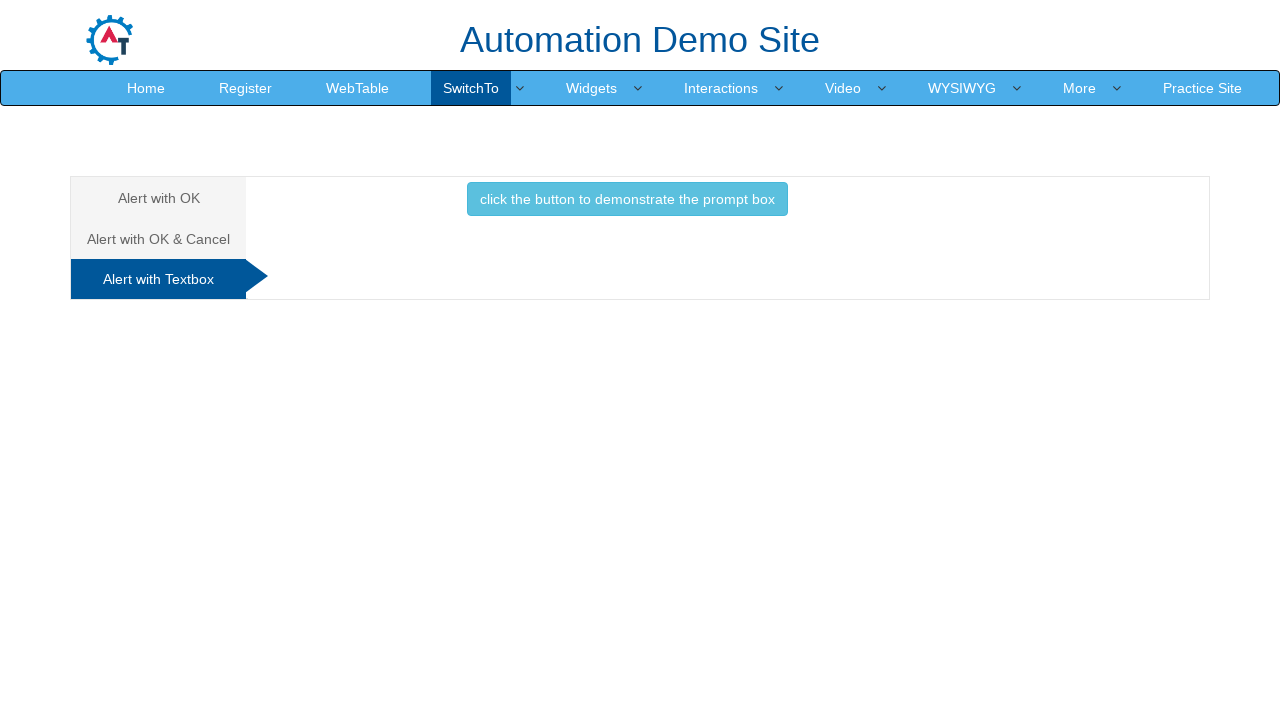

Clicked button to trigger the prompt box at (627, 199) on xpath=//button[text()='click the button to demonstrate the prompt box ']
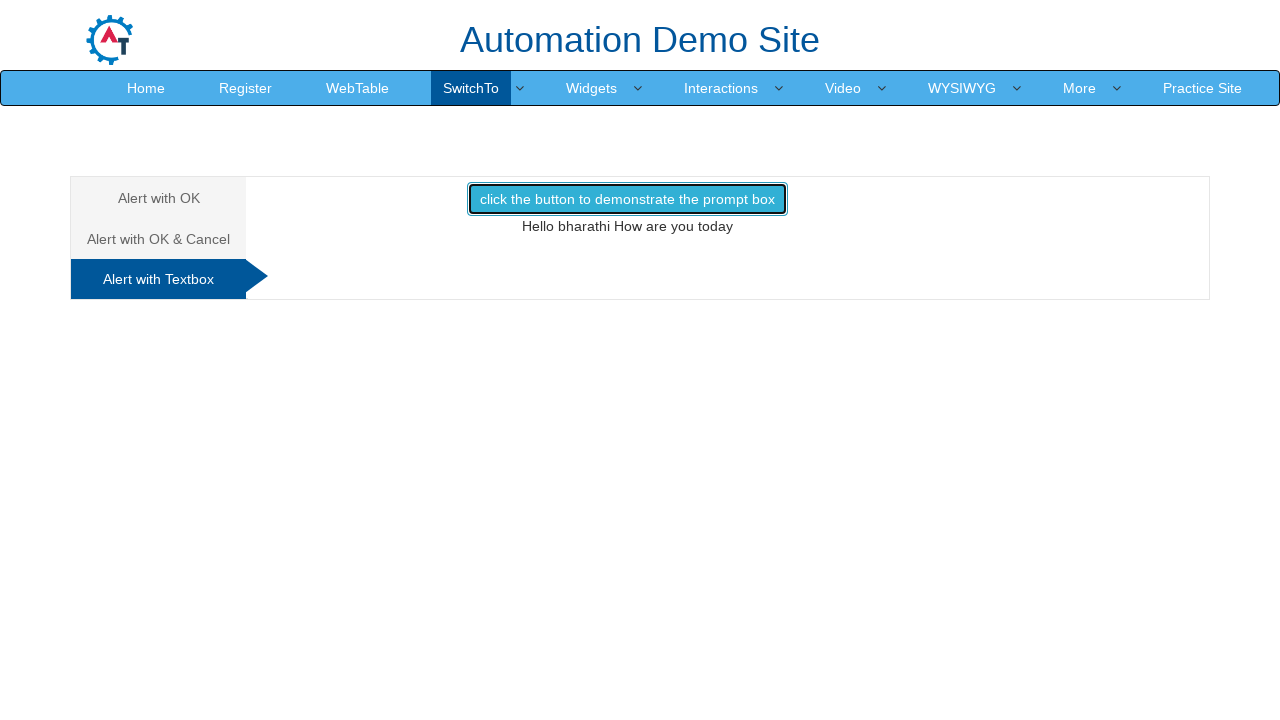

Result text element appeared after alert was handled
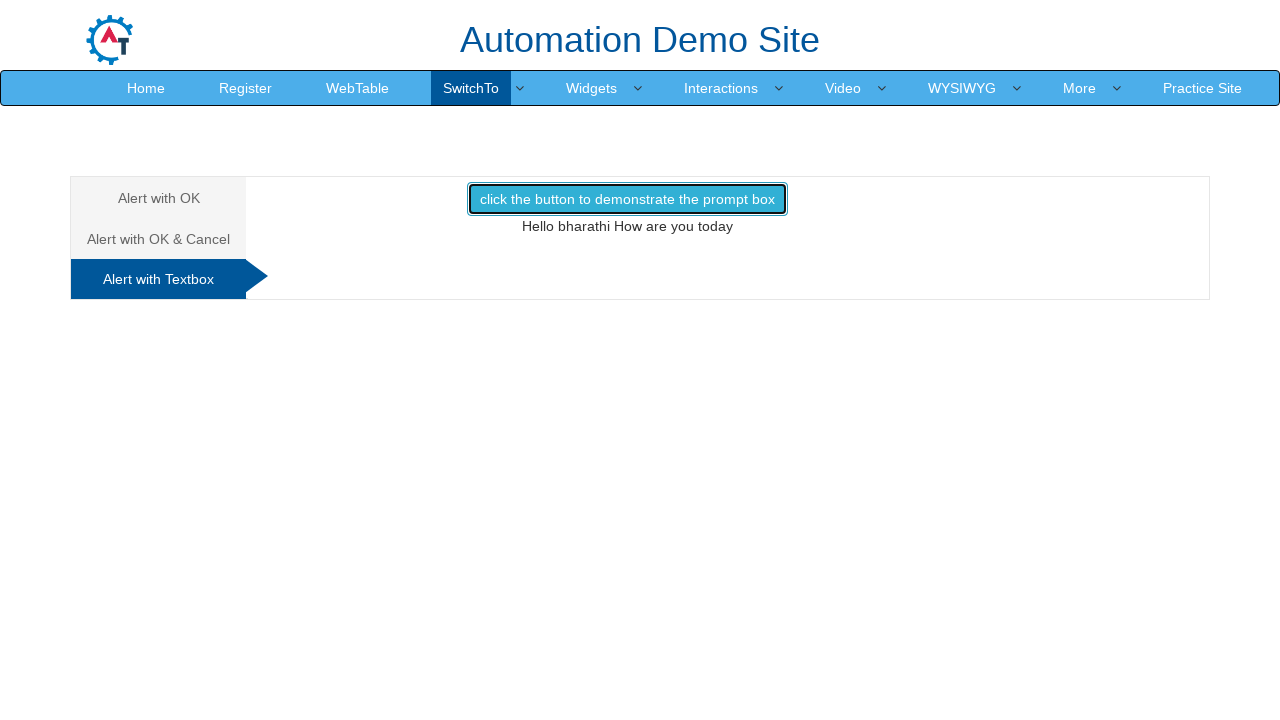

Retrieved result text: 'Hello bharathi How are you today'
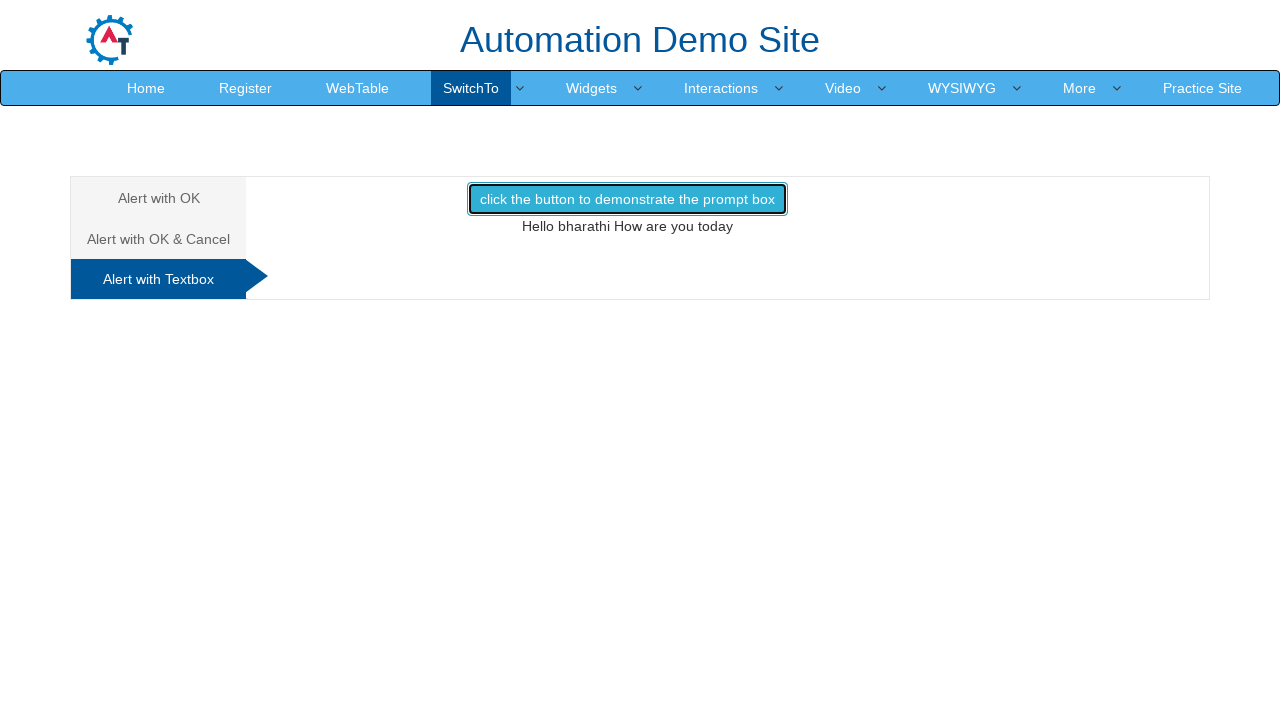

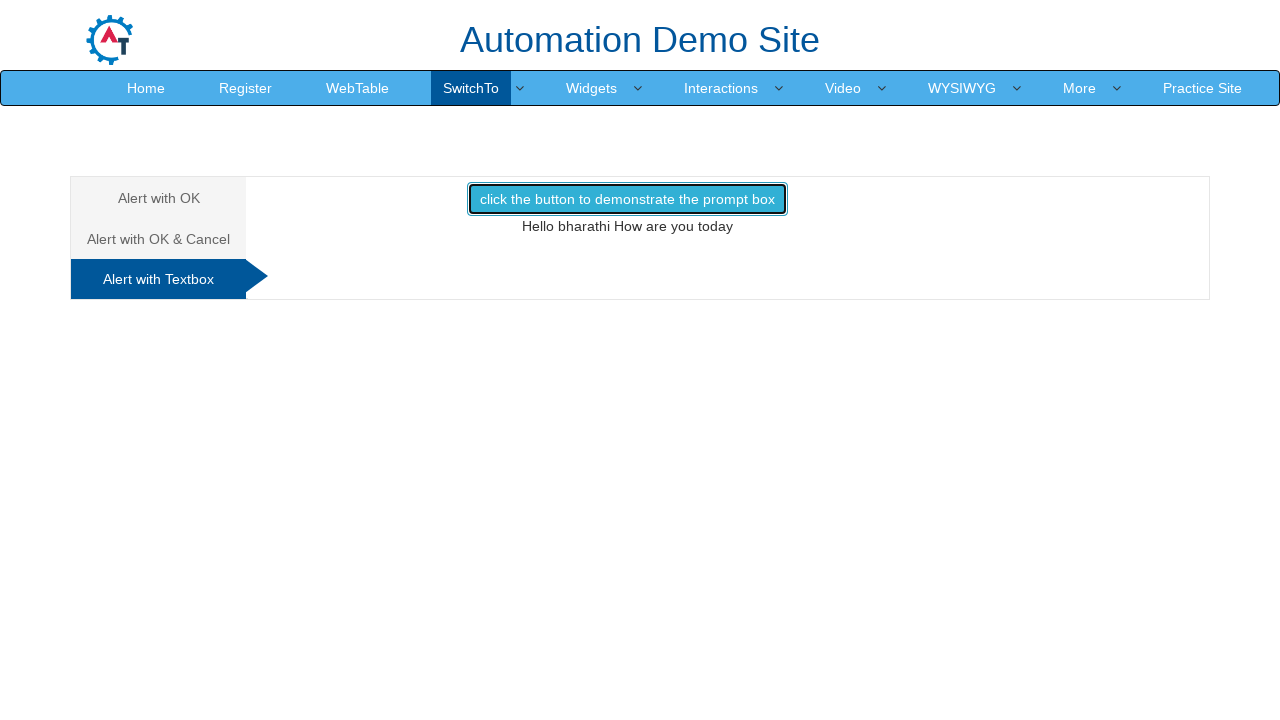